Navigates to Random User Generator website and retrieves the displayed random user's title and name

Starting URL: https://randomuser.me/

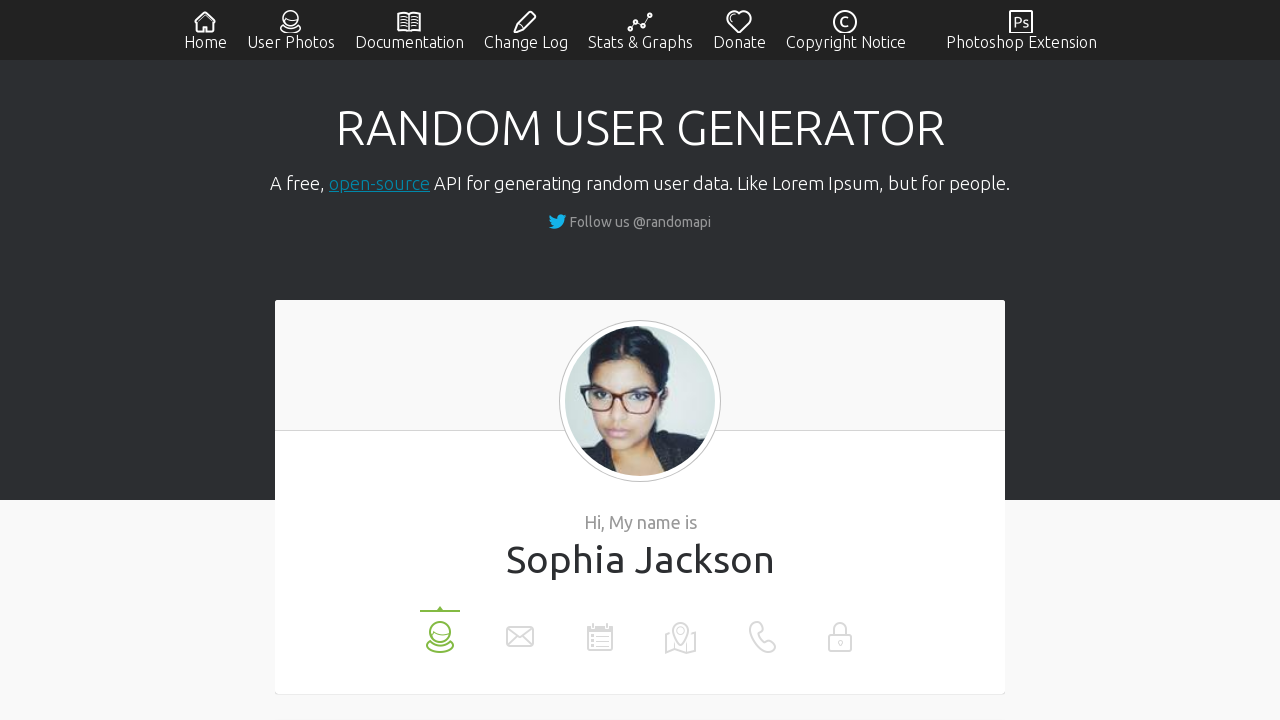

Navigated to Random User Generator website
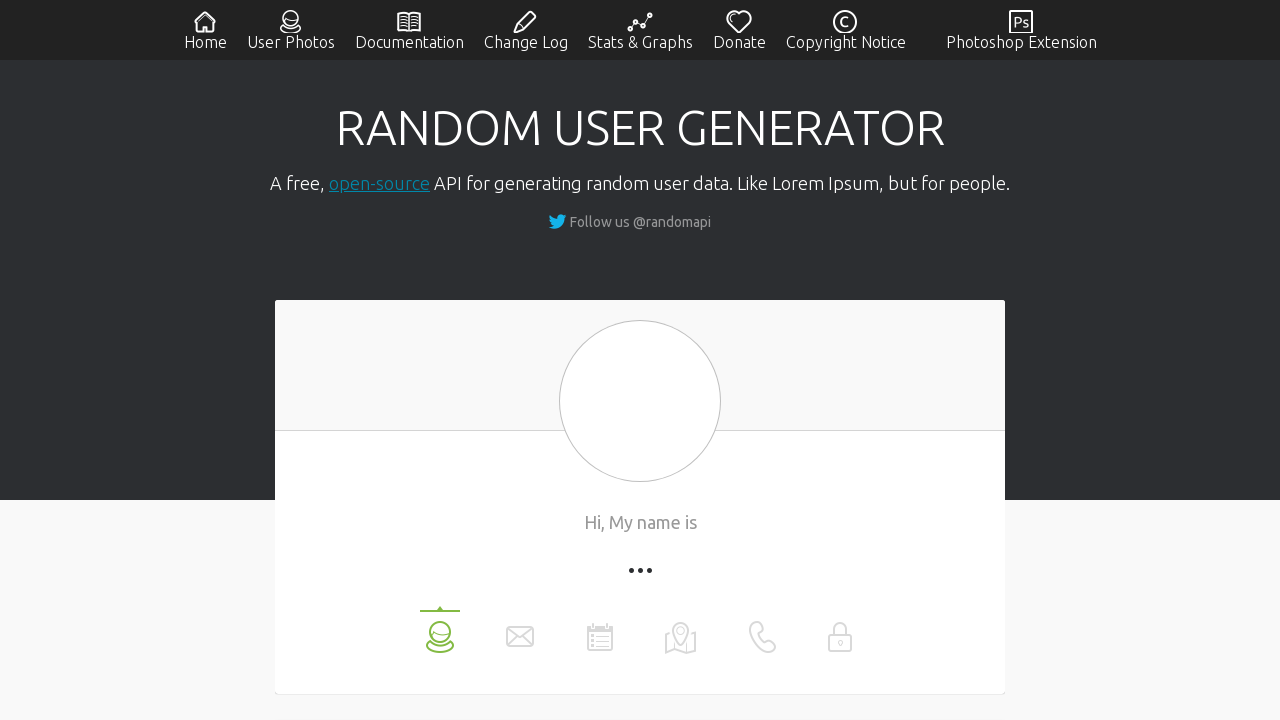

User title element loaded
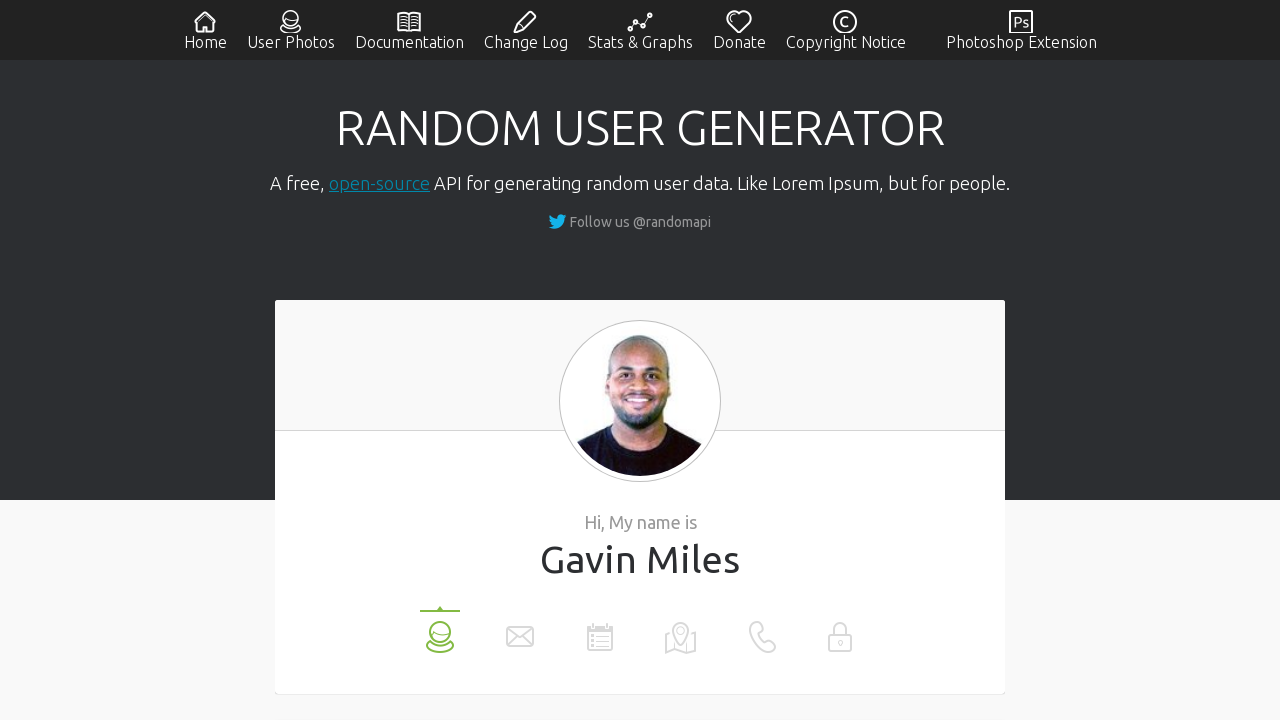

Retrieved random user's title
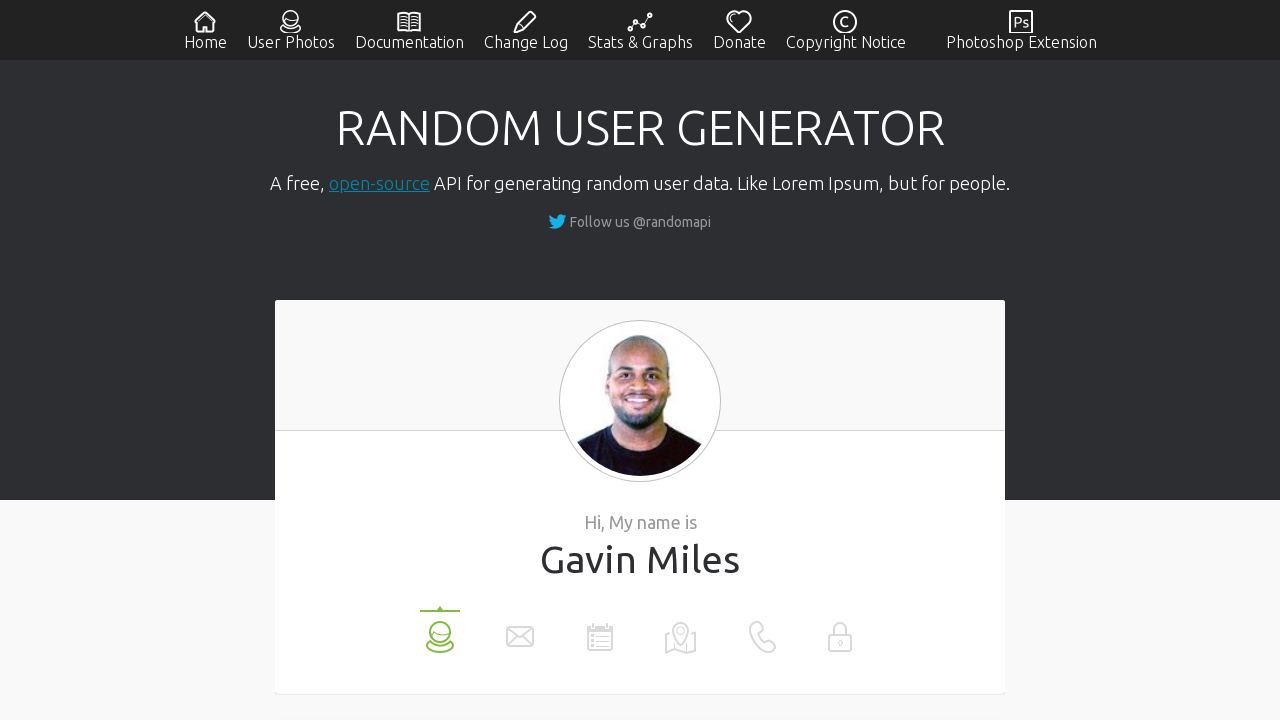

Retrieved random user's name
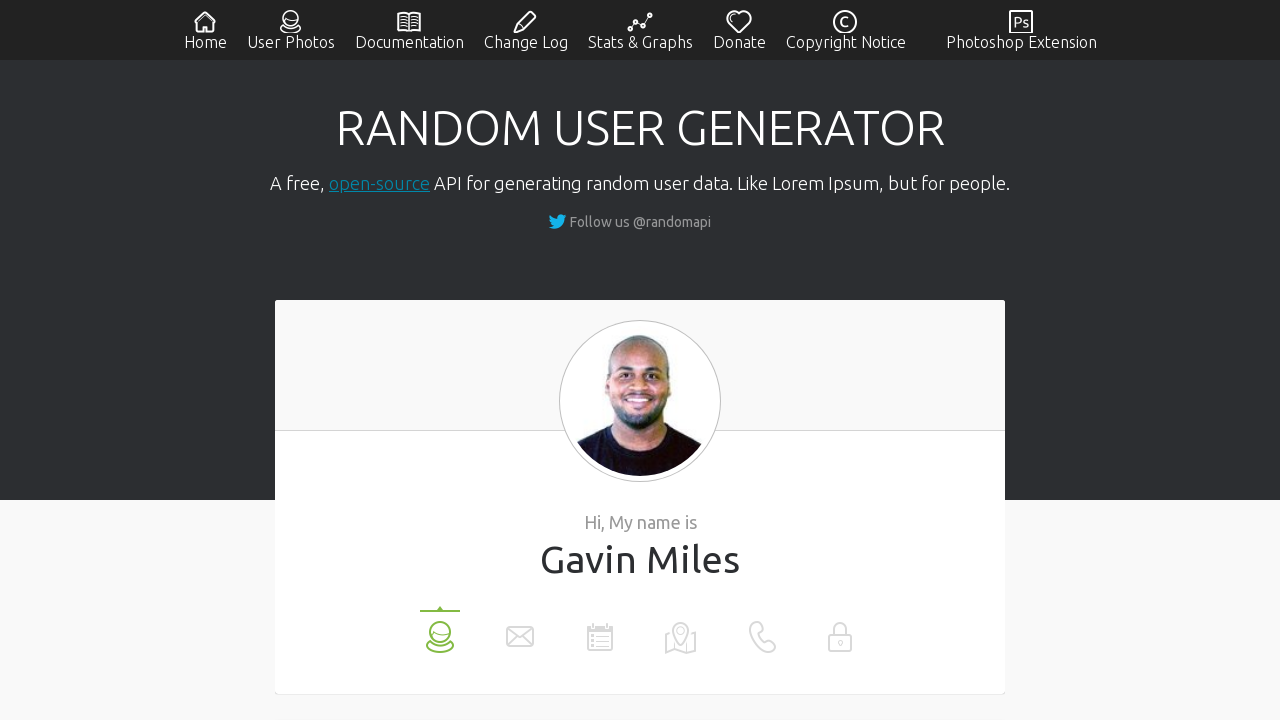

Printed user information: Hi, My name is Gavin Miles
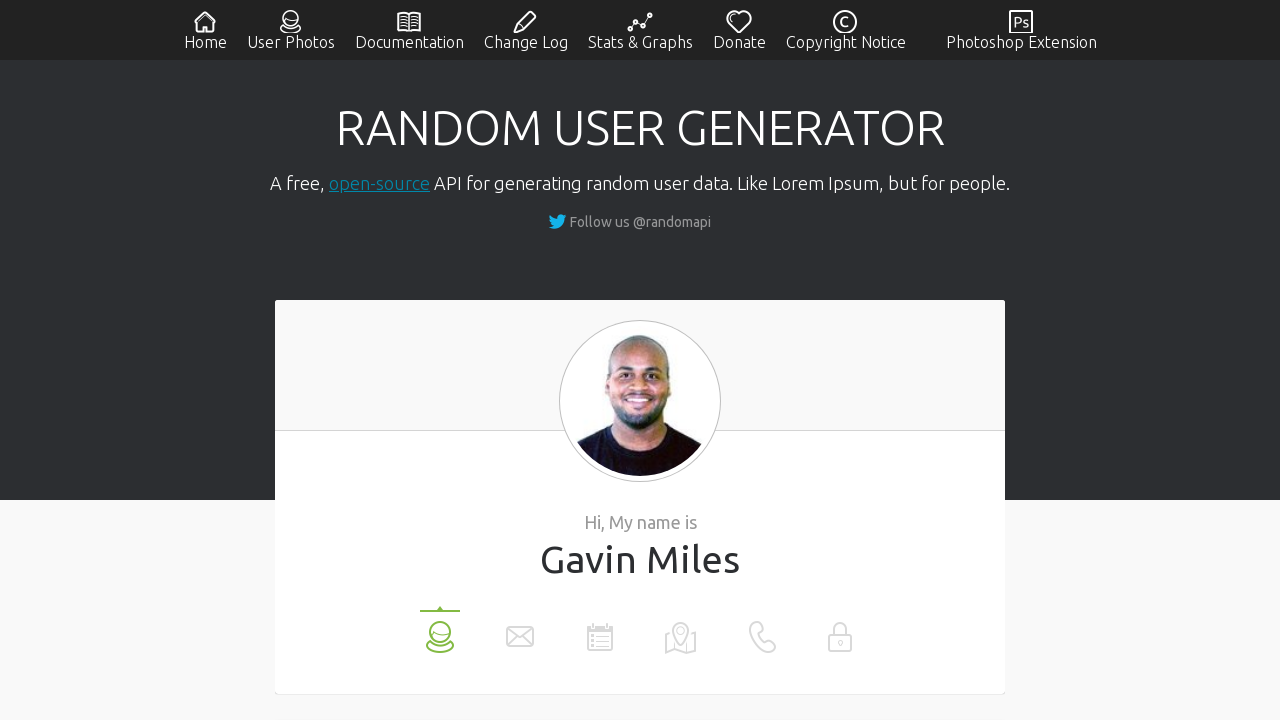

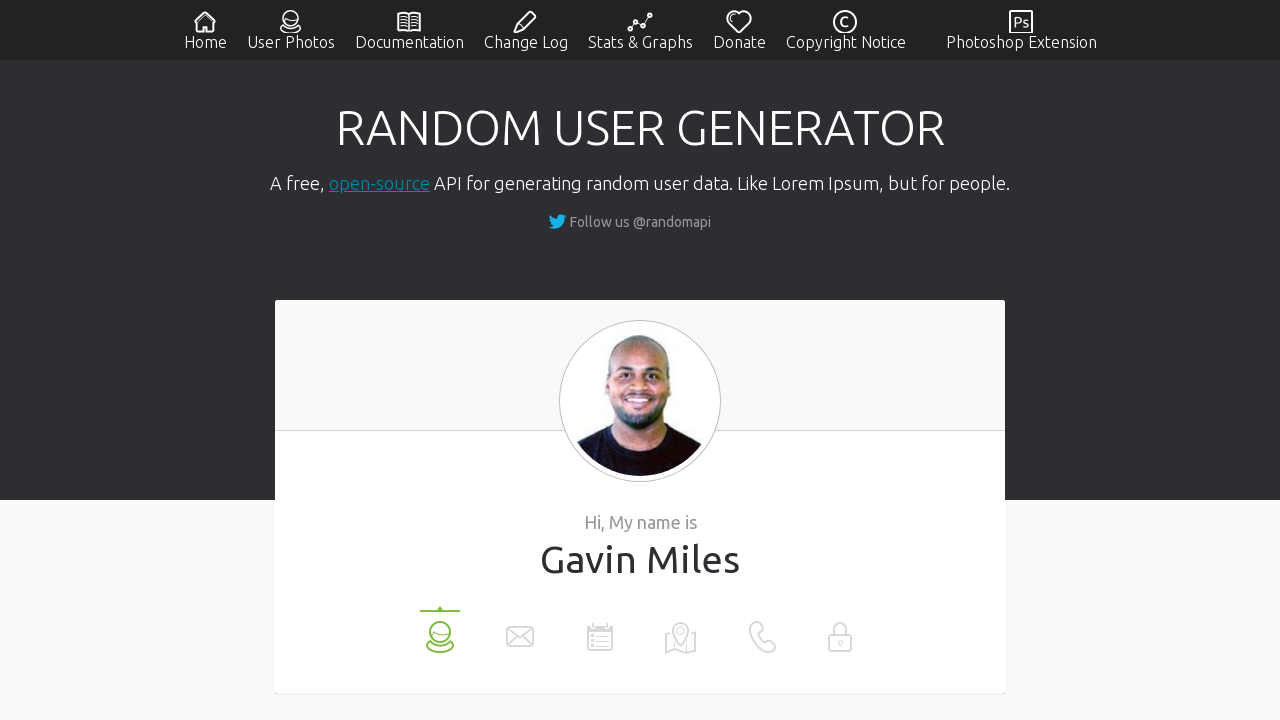